Verifies that the current URL contains the expected path '/AutomationPractice'

Starting URL: https://rahulshettyacademy.com/AutomationPractice/

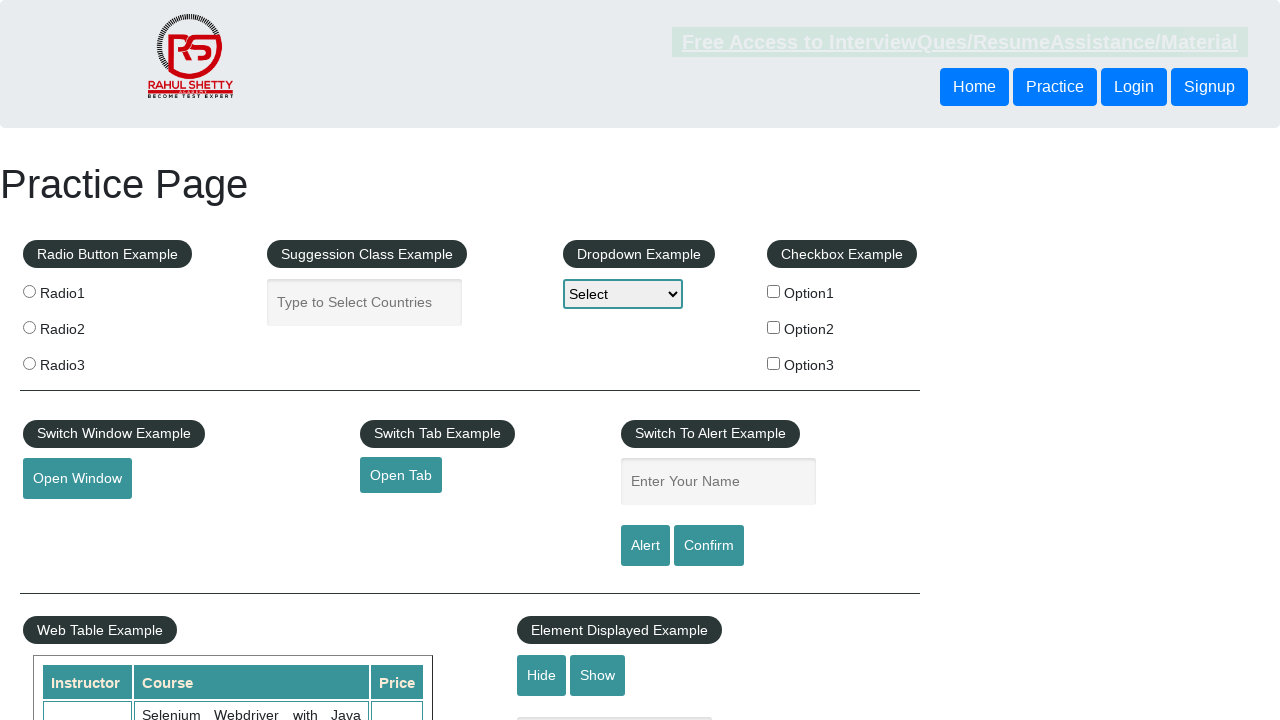

Navigated to https://rahulshettyacademy.com/AutomationPractice/
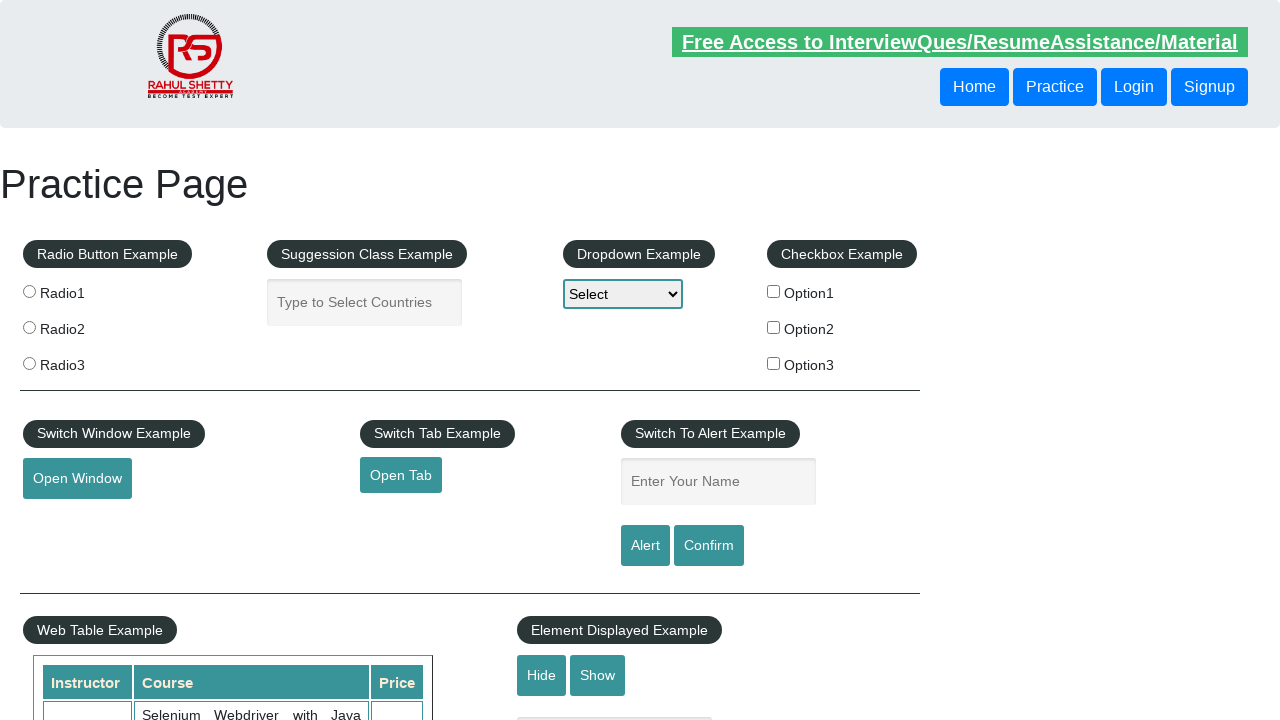

Verified that current URL contains '/AutomationPractice'
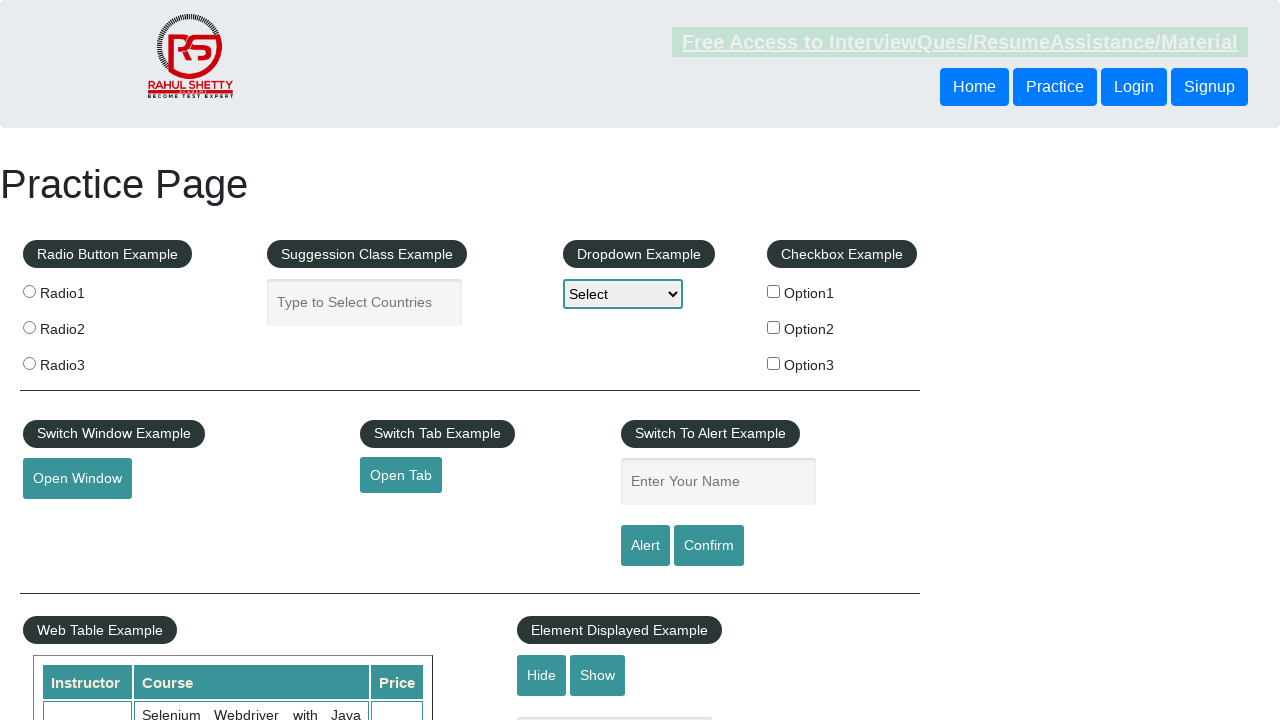

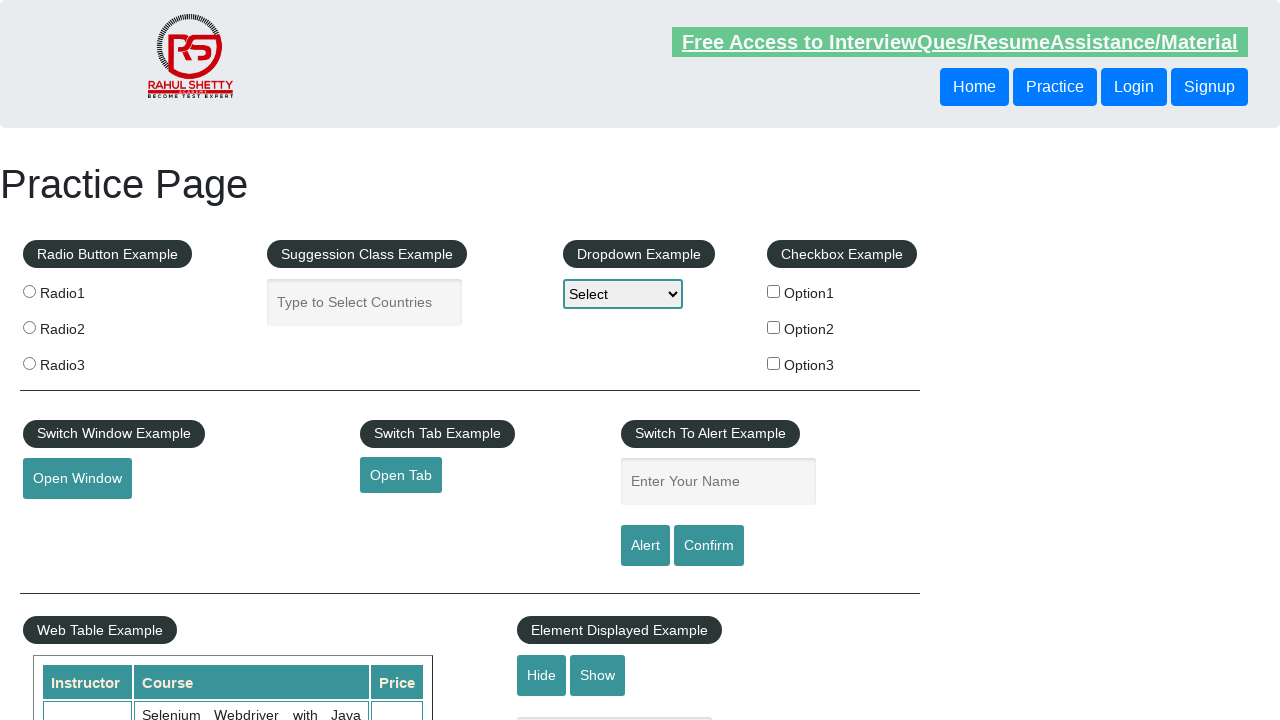